Navigates to a registration form page, then navigates to another form page and back, and locates various form elements on the registration page

Starting URL: https://demo.automationtesting.in/Register.html

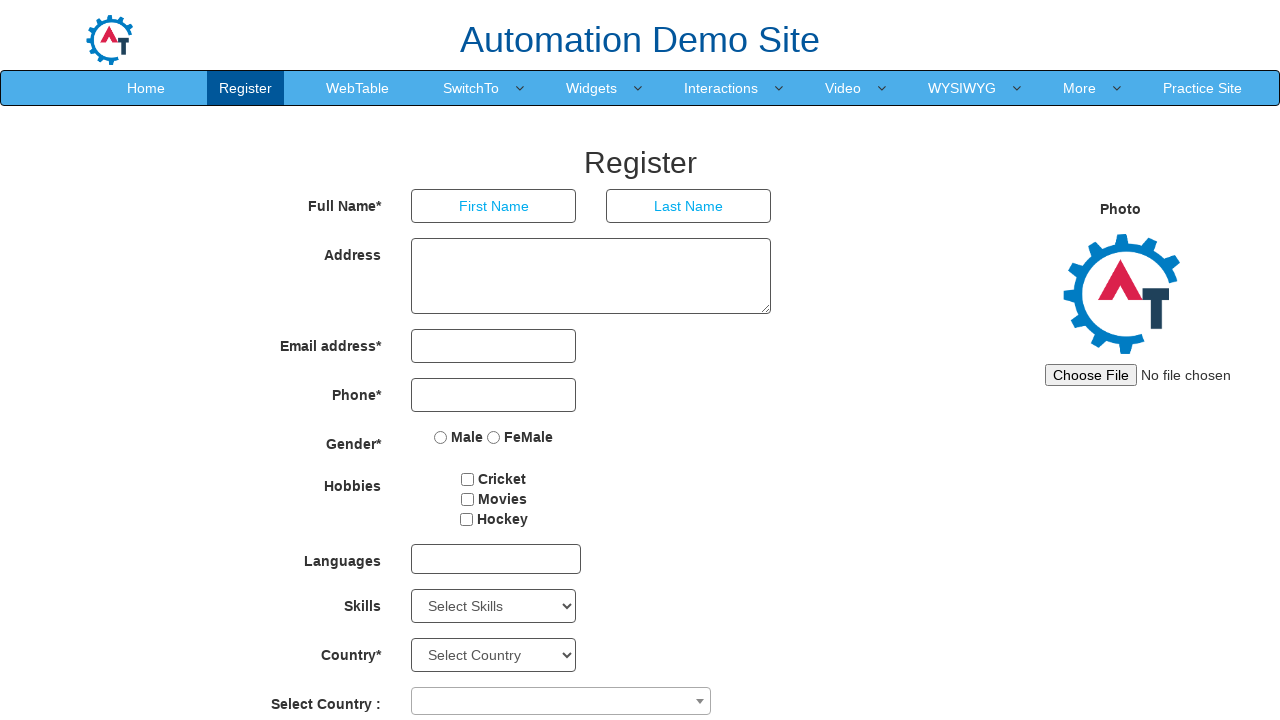

Navigated to simple form demo page
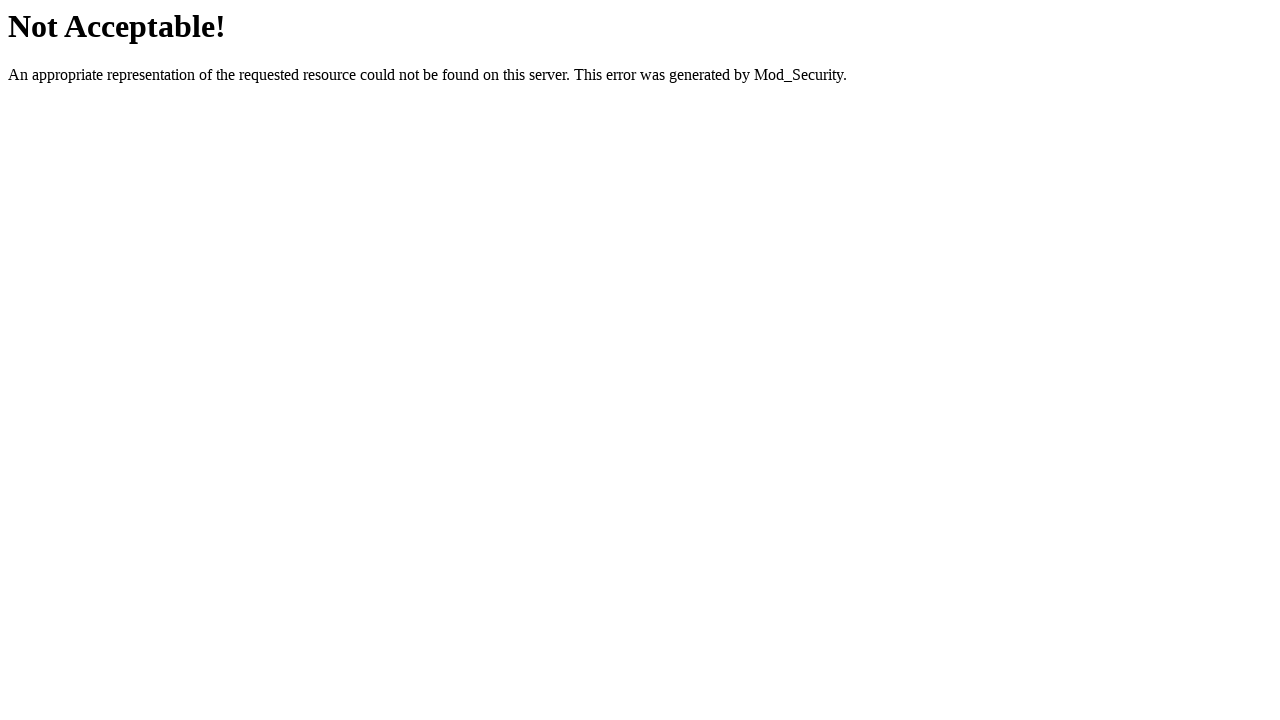

Navigated back to registration page
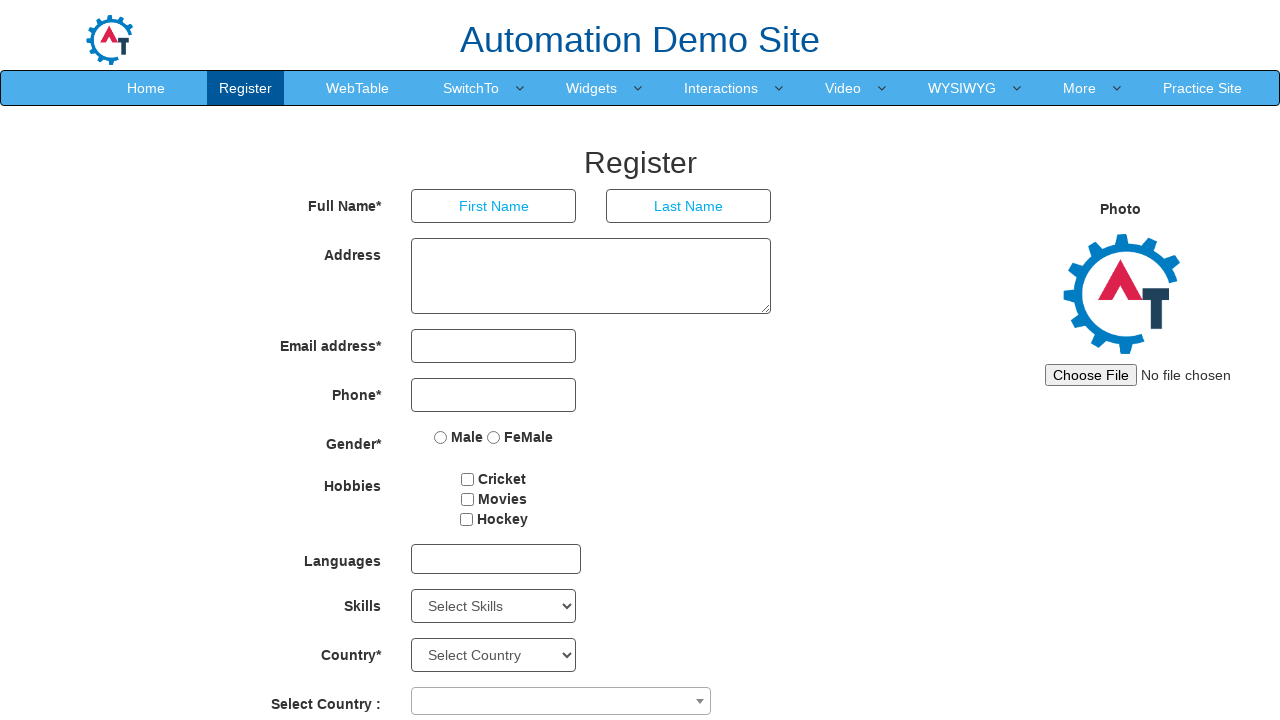

Waited for multi-select dropdown element to load
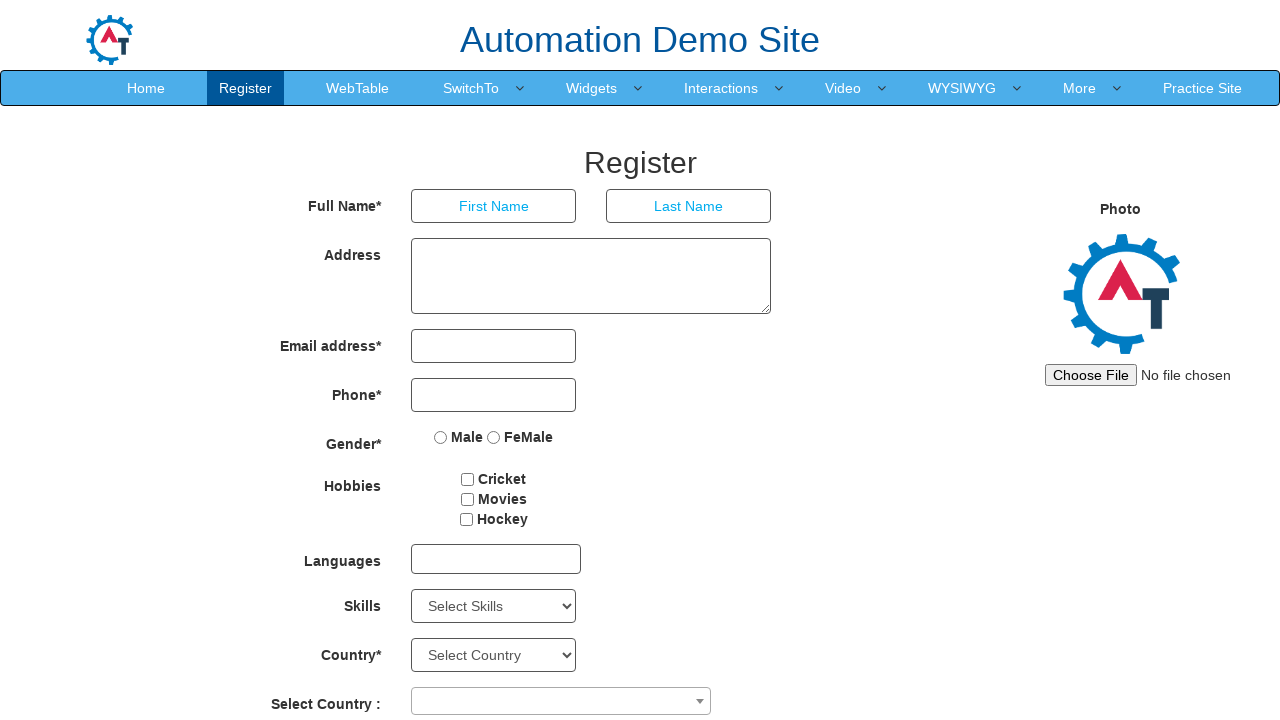

Waited for second password input field to load
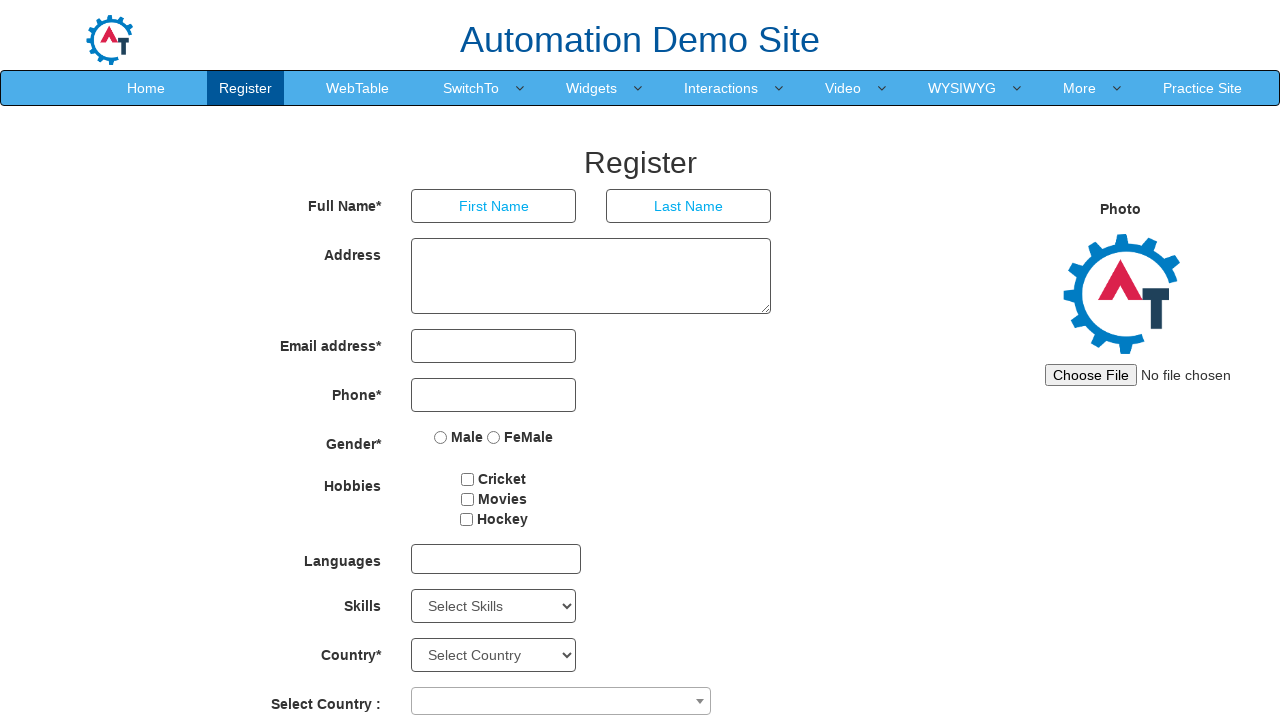

Waited for Select2 single selection element to load
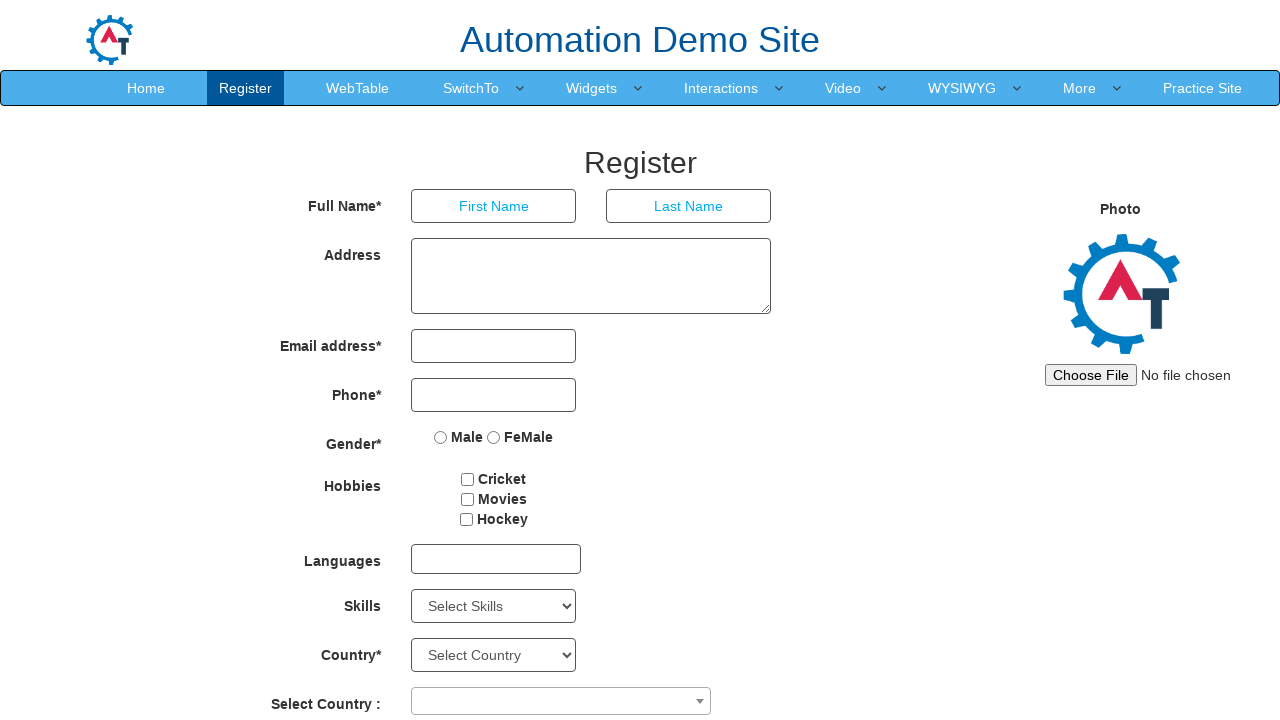

Waited for Skills dropdown element to load
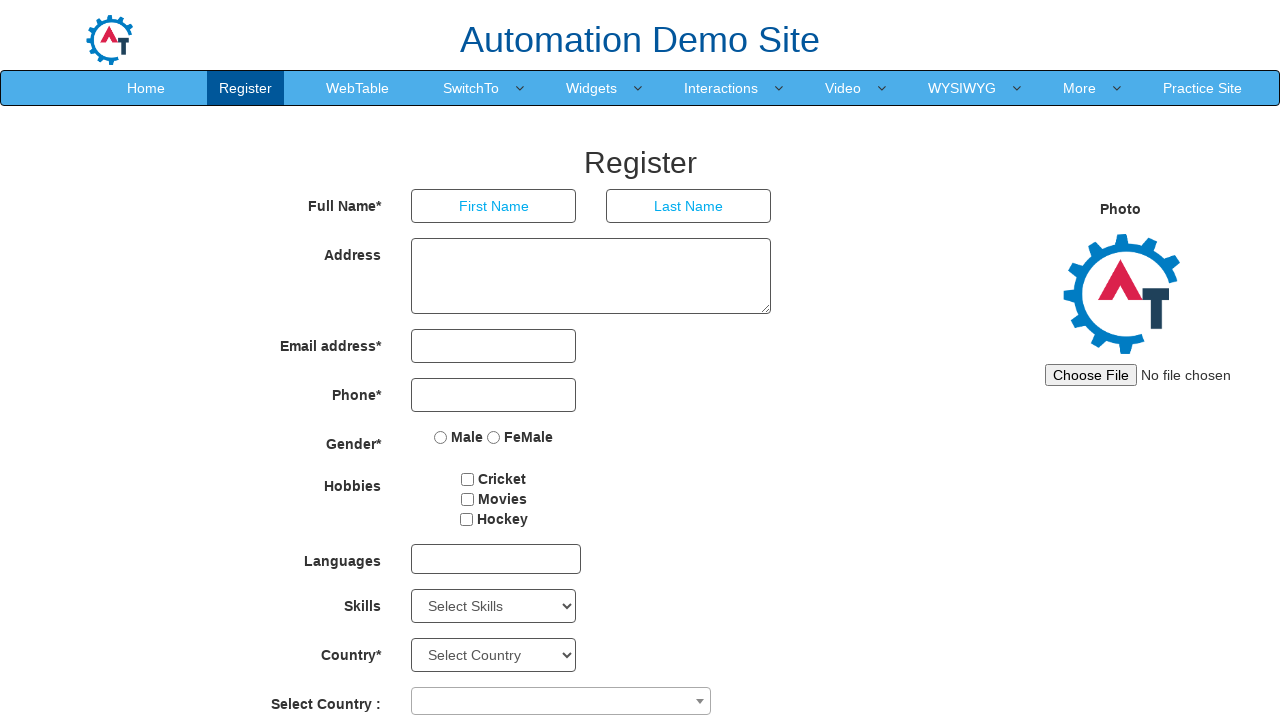

Waited for first checkbox element to load
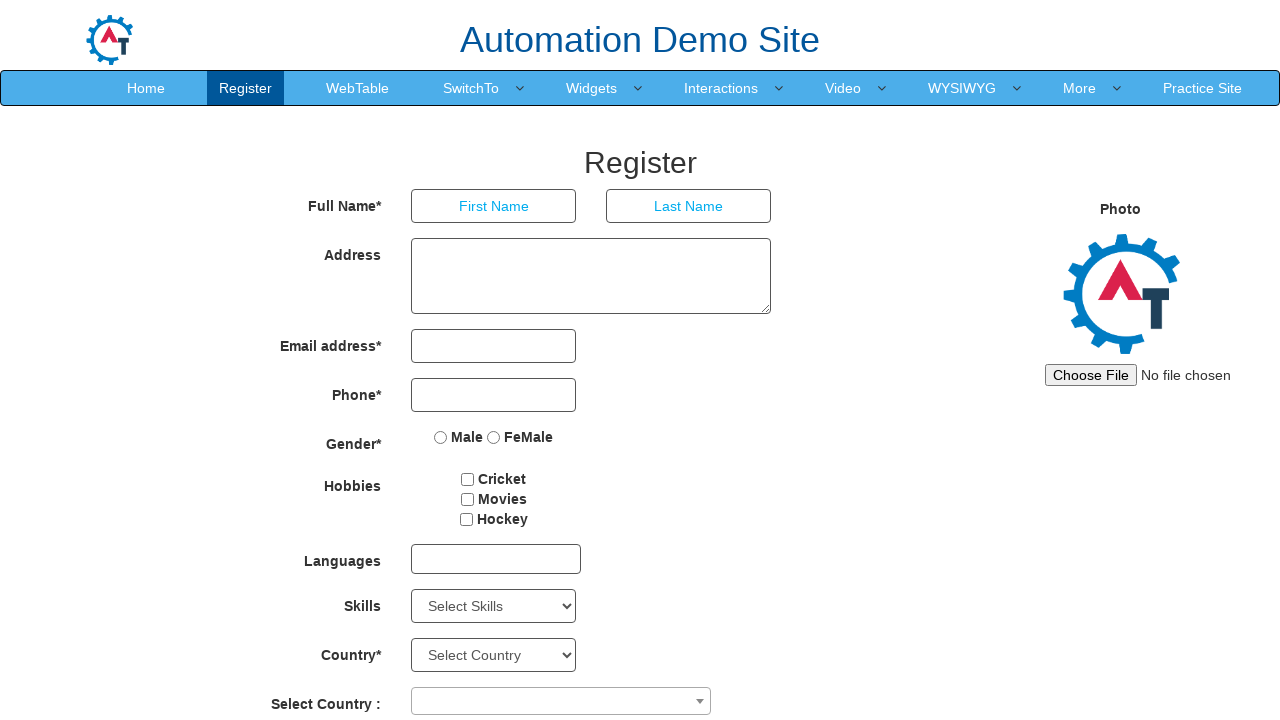

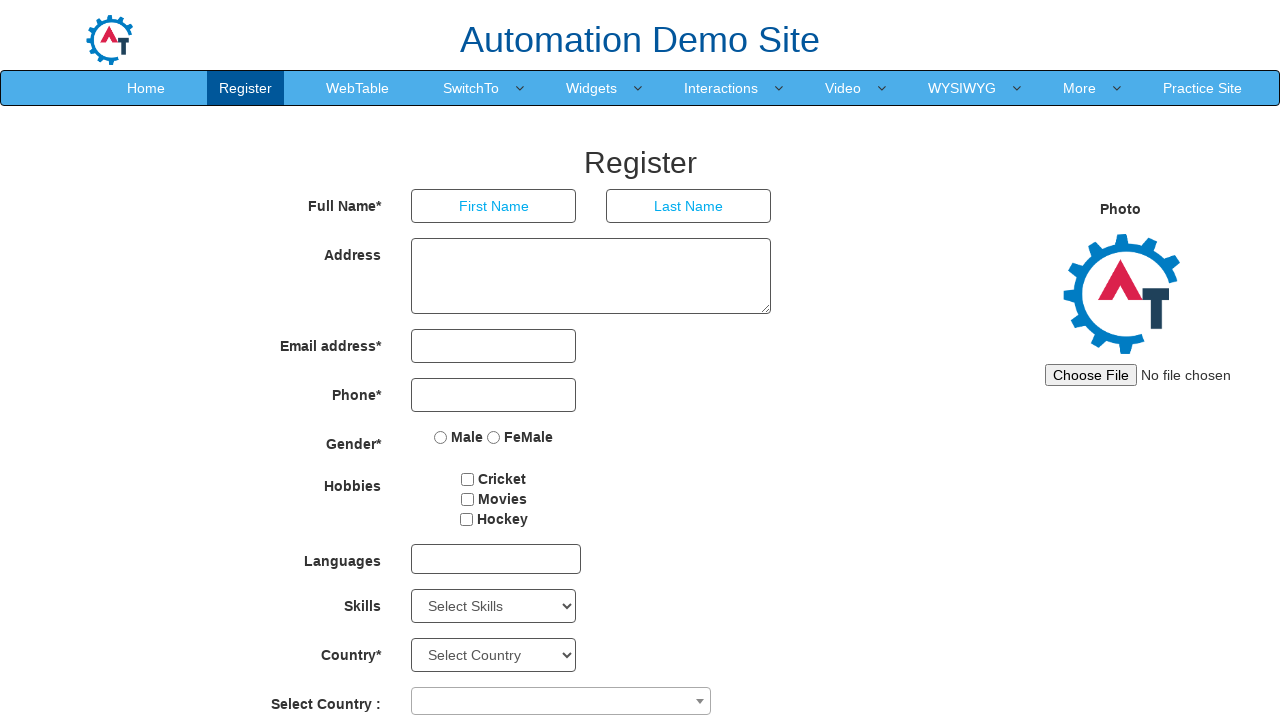